Opens a website and maximizes the browser window to test basic page loading functionality

Starting URL: https://vctcpune.com/

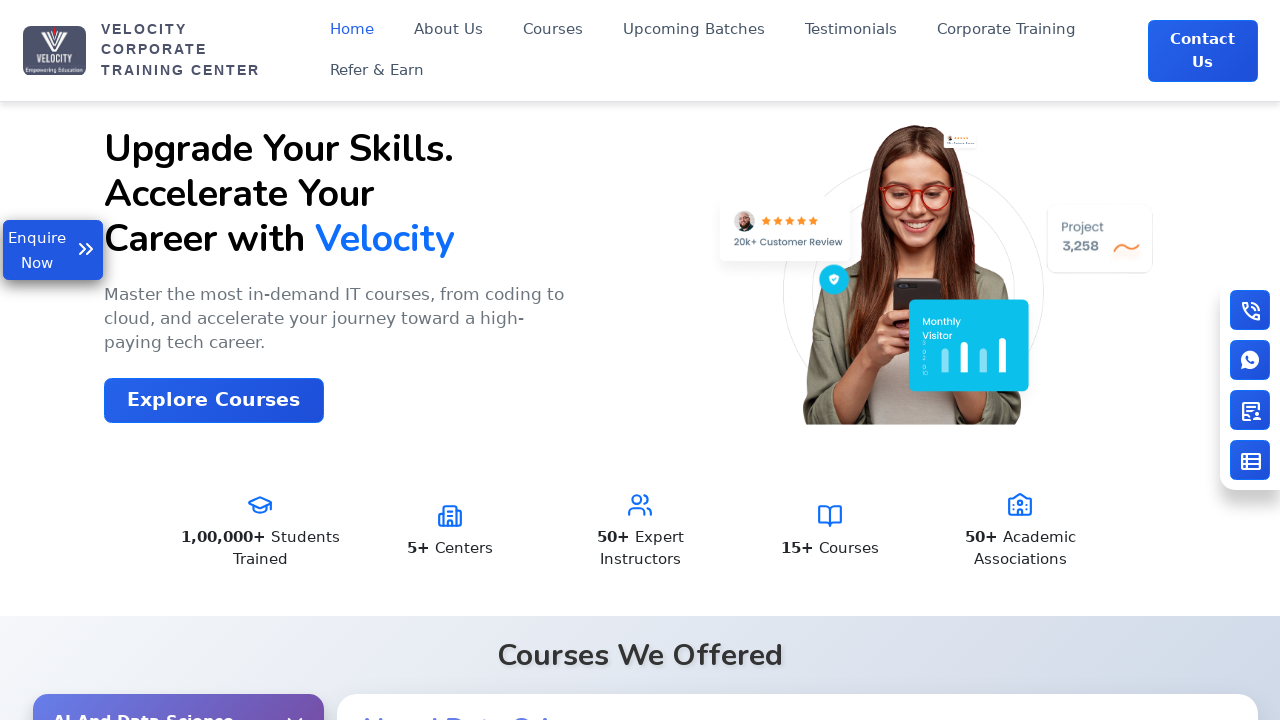

Waited for page to reach networkidle state on https://vctcpune.com/
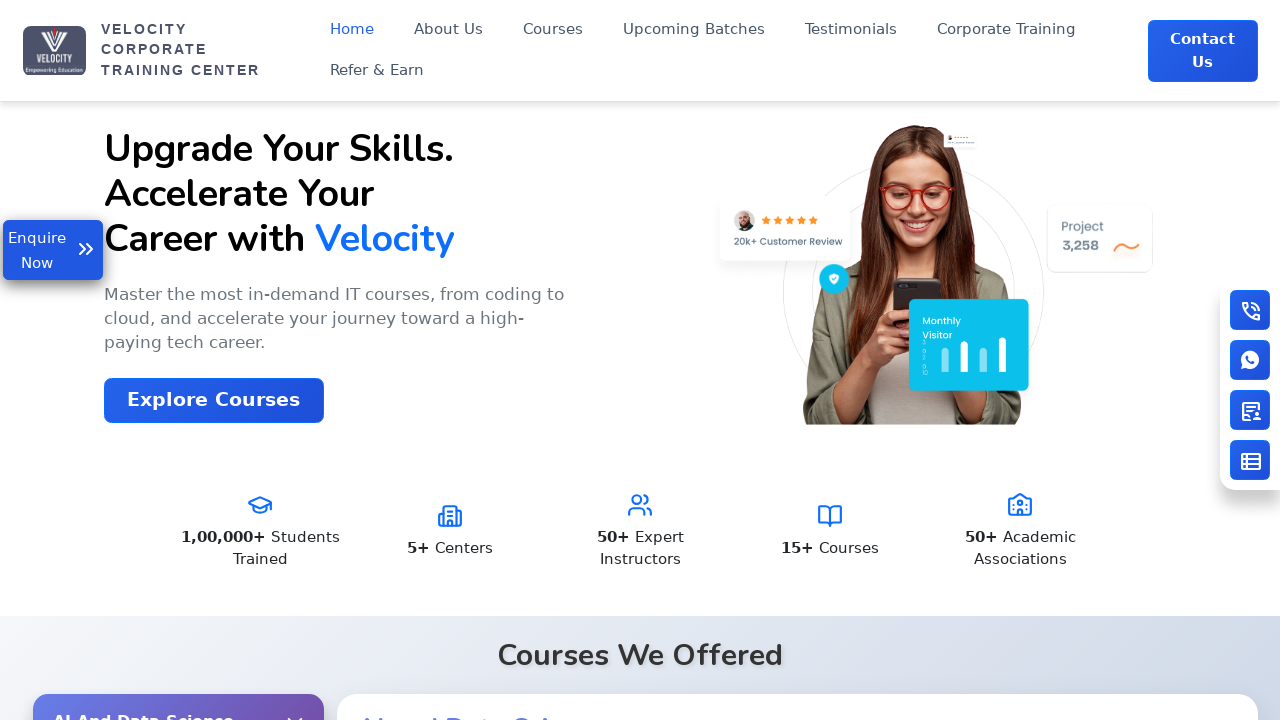

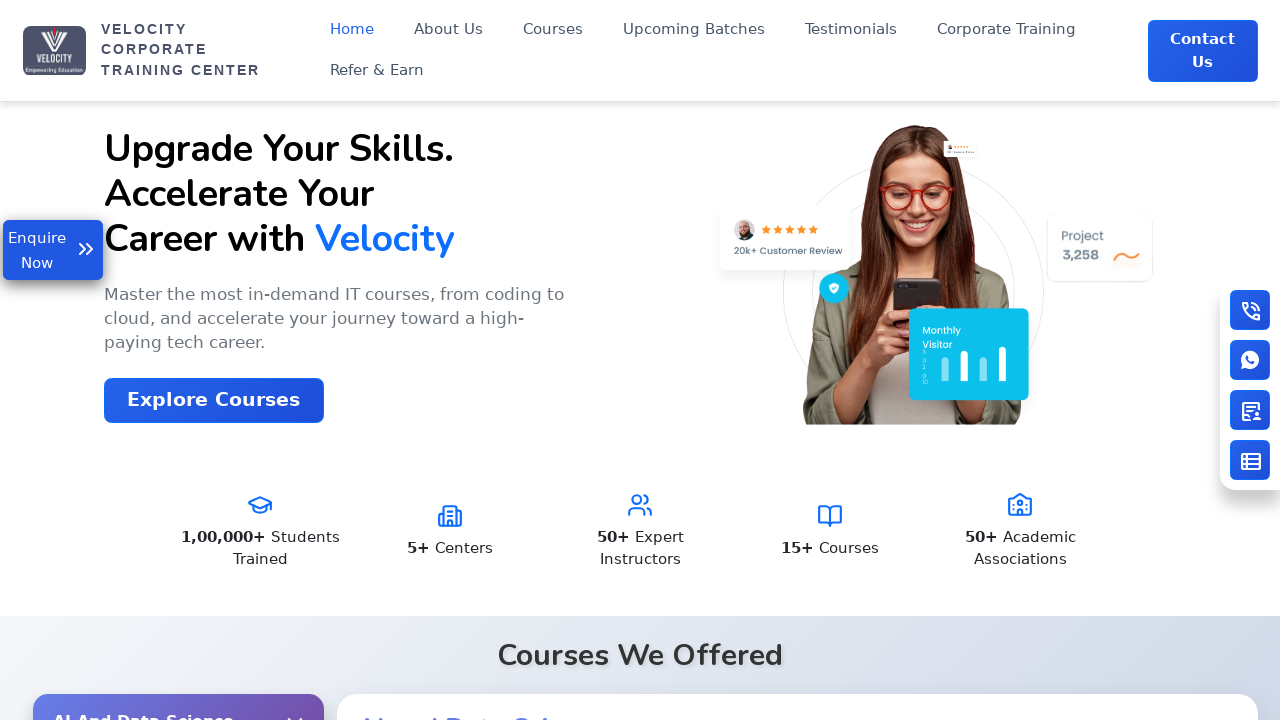